Tests a text box practice form by filling in full name, email, address, and password fields on Tutorialspoint's Selenium practice page

Starting URL: https://www.tutorialspoint.com/selenium/practice/text-box.php

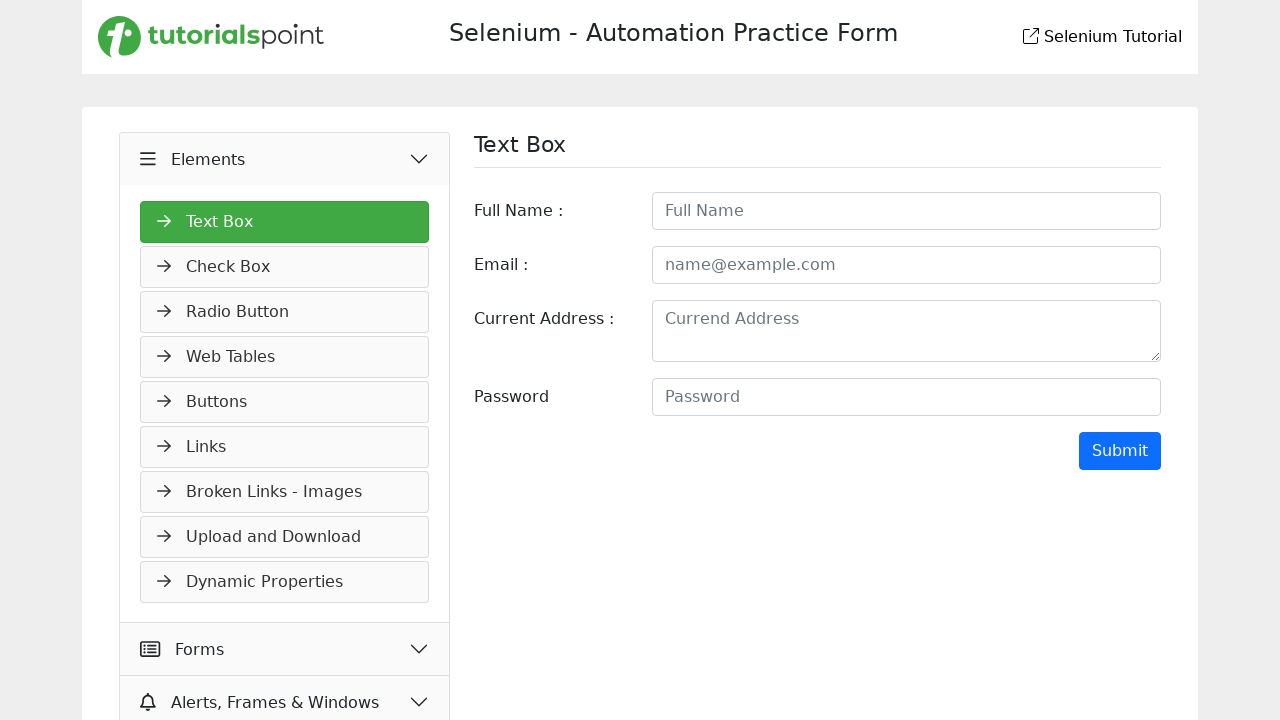

Filled full name field with 'Leonardo De Caprio' on #fullname
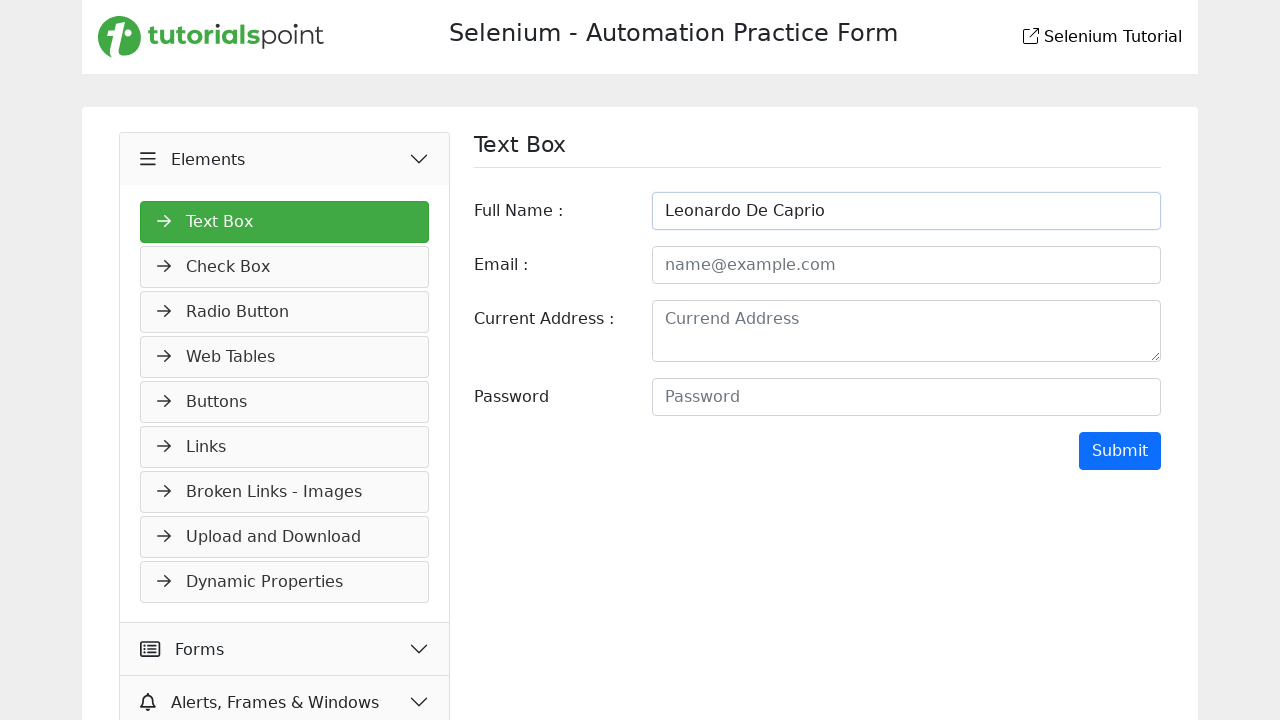

Filled email field with 'leocap@xyz.com' on #email
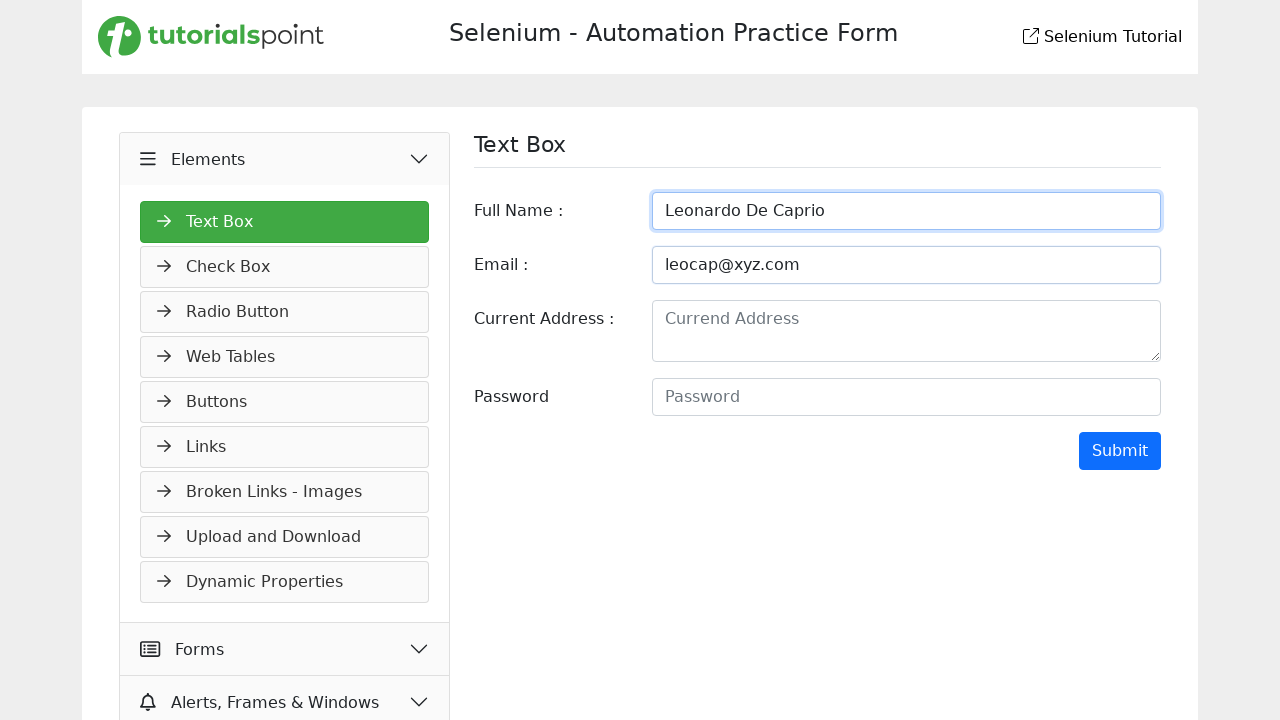

Filled address field with '221B Baker Street' on #address
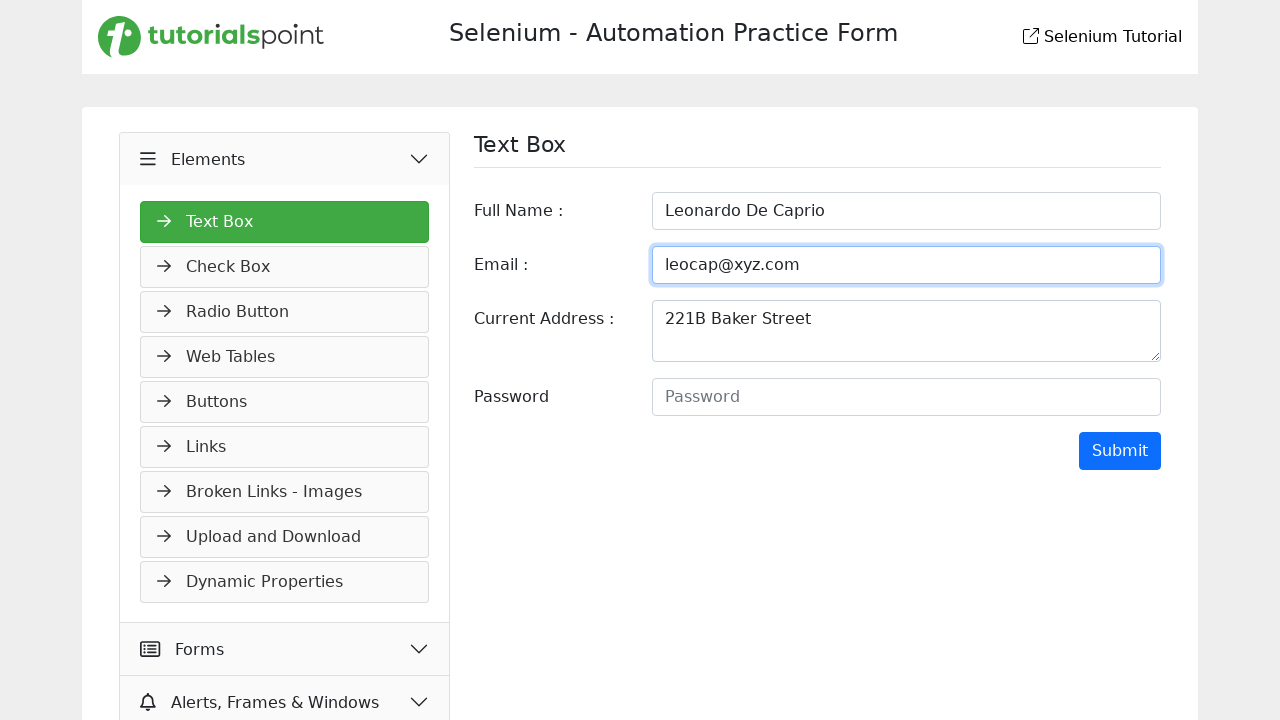

Filled password field with '5831' on #password
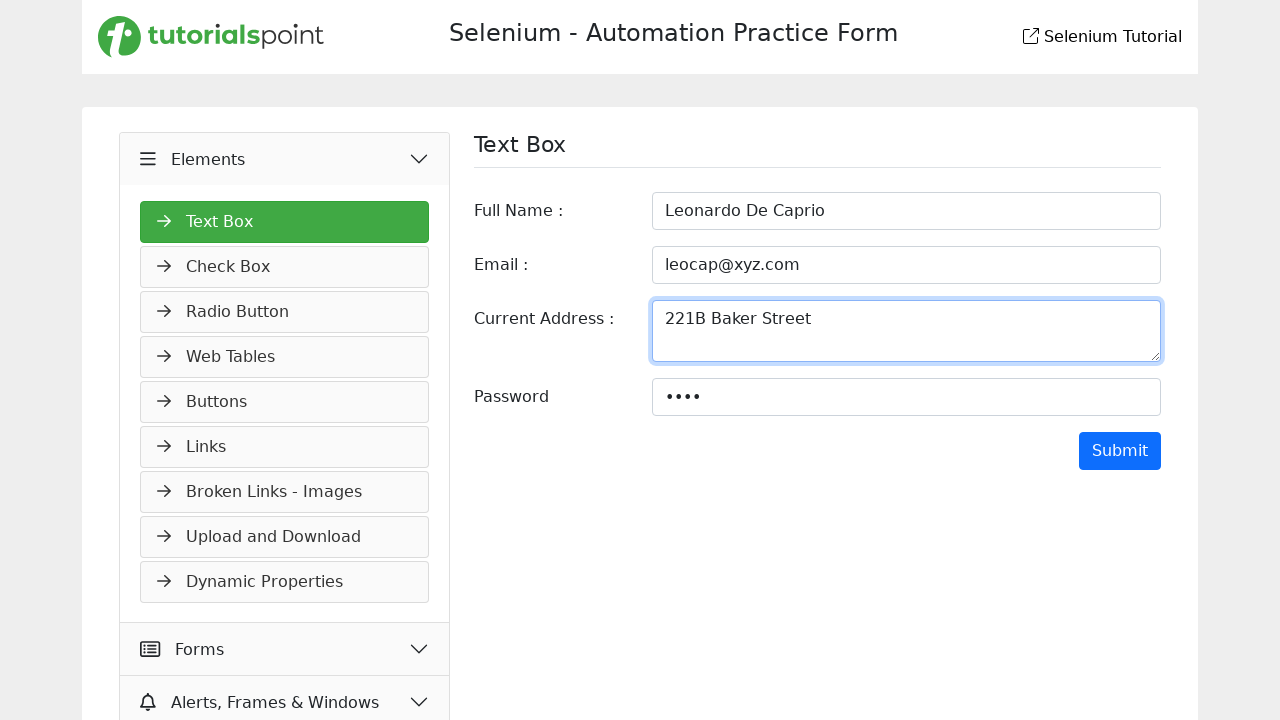

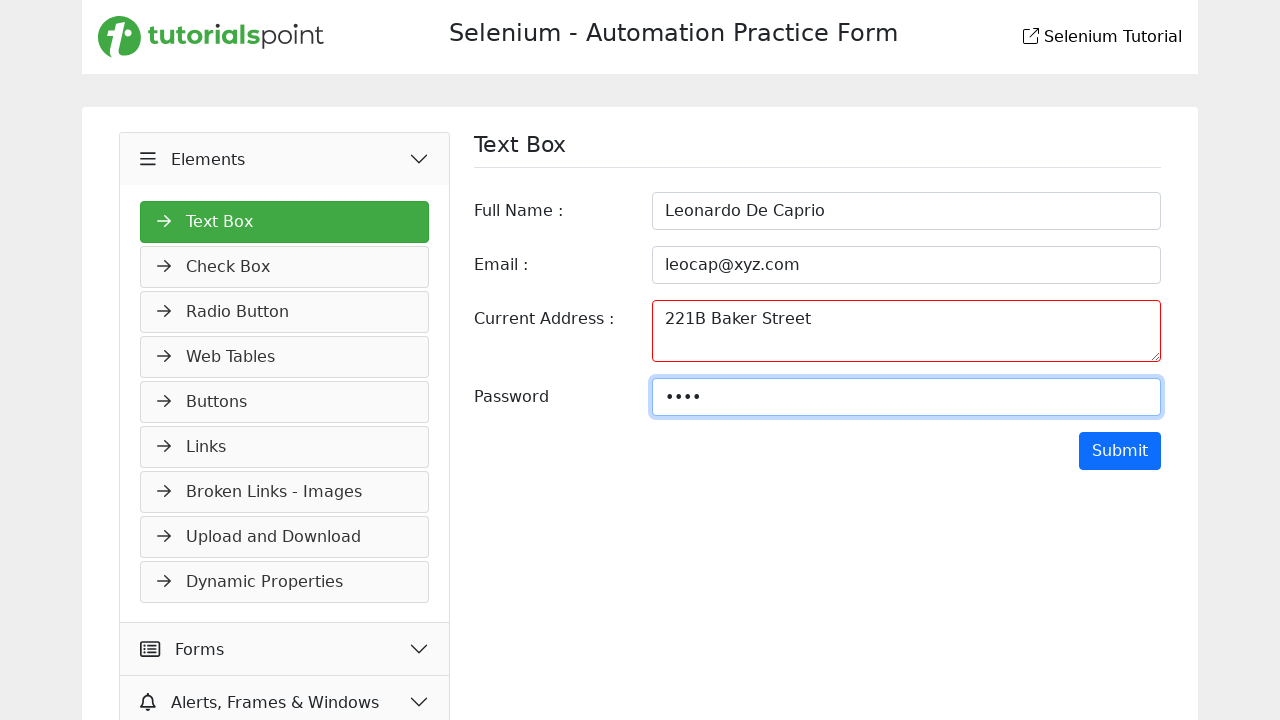